Tests custom radio button and checkbox selection on a Google Form by selecting Cần Thơ radio and Quảng Bình checkbox

Starting URL: https://docs.google.com/forms/d/e/1FAIpQLSfiypnd69zhuDkjKgqvpID9kwO29UCzeCVrGGtbNPZXQok0jA/viewform

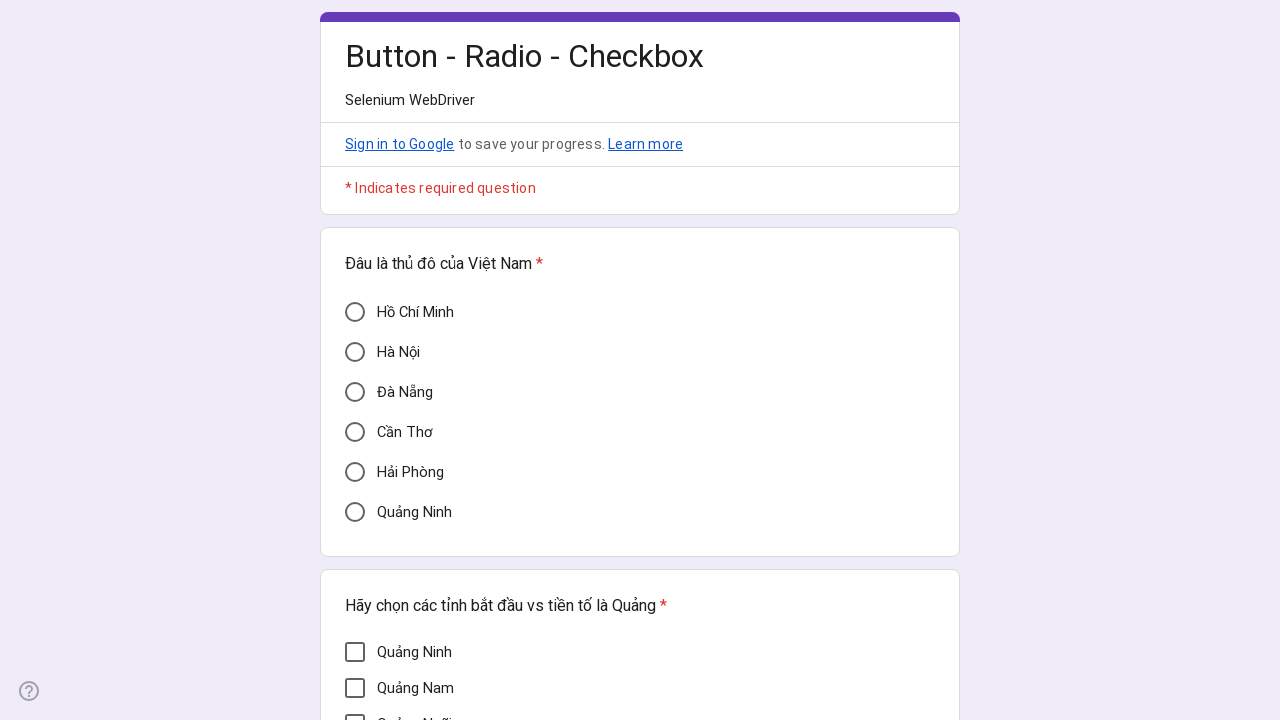

Clicked Cần Thơ radio button at (355, 432) on div[data-value='Cần Thơ']
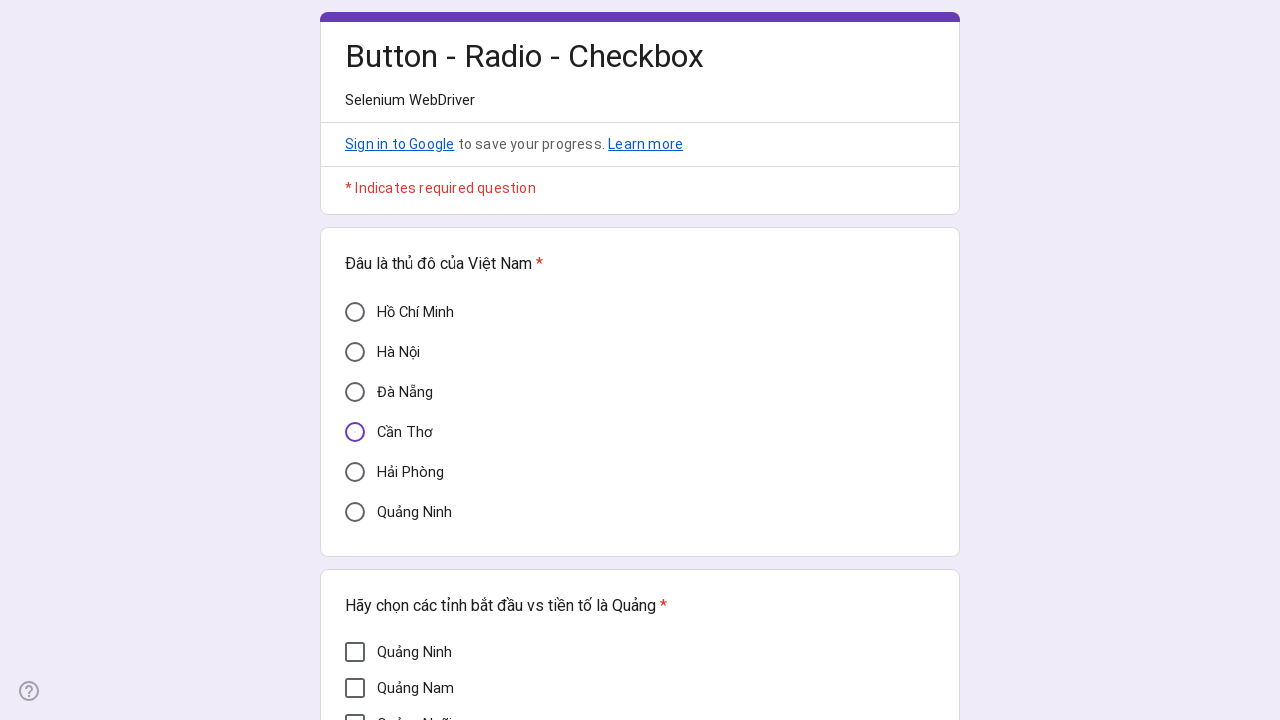

Clicked Quảng Bình checkbox at (355, 413) on div[data-answer-value='Quảng Bình']
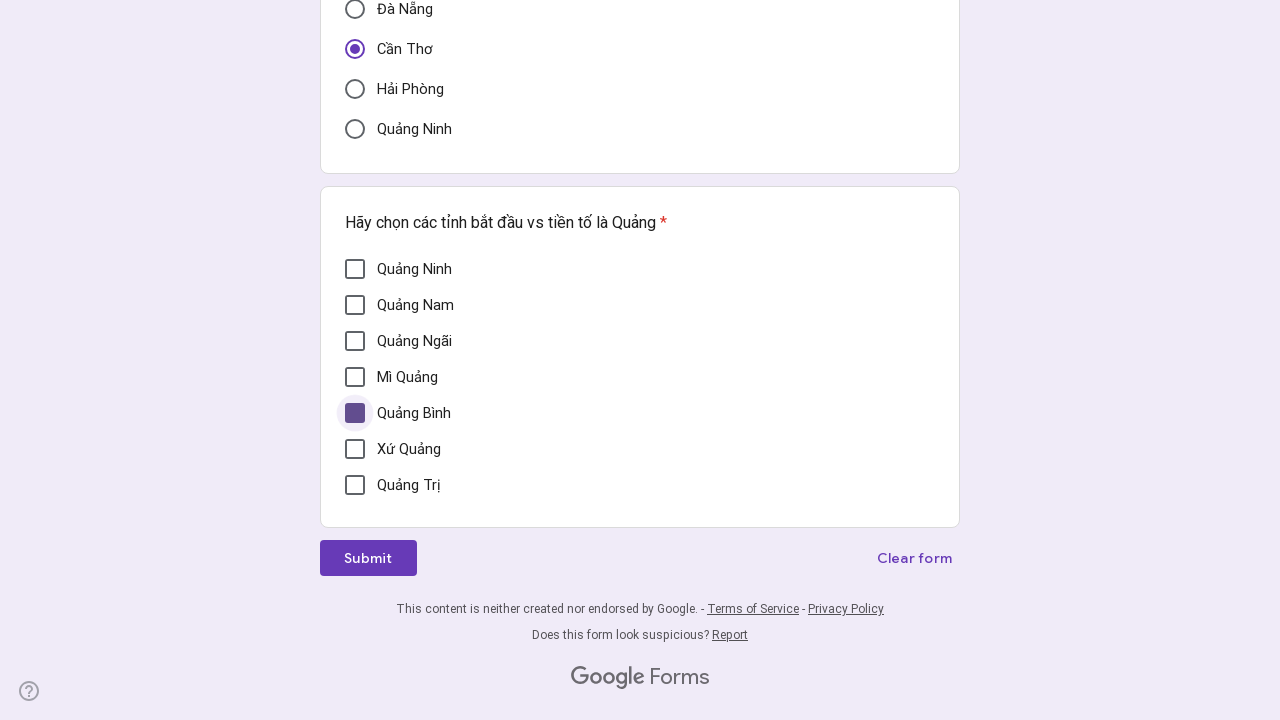

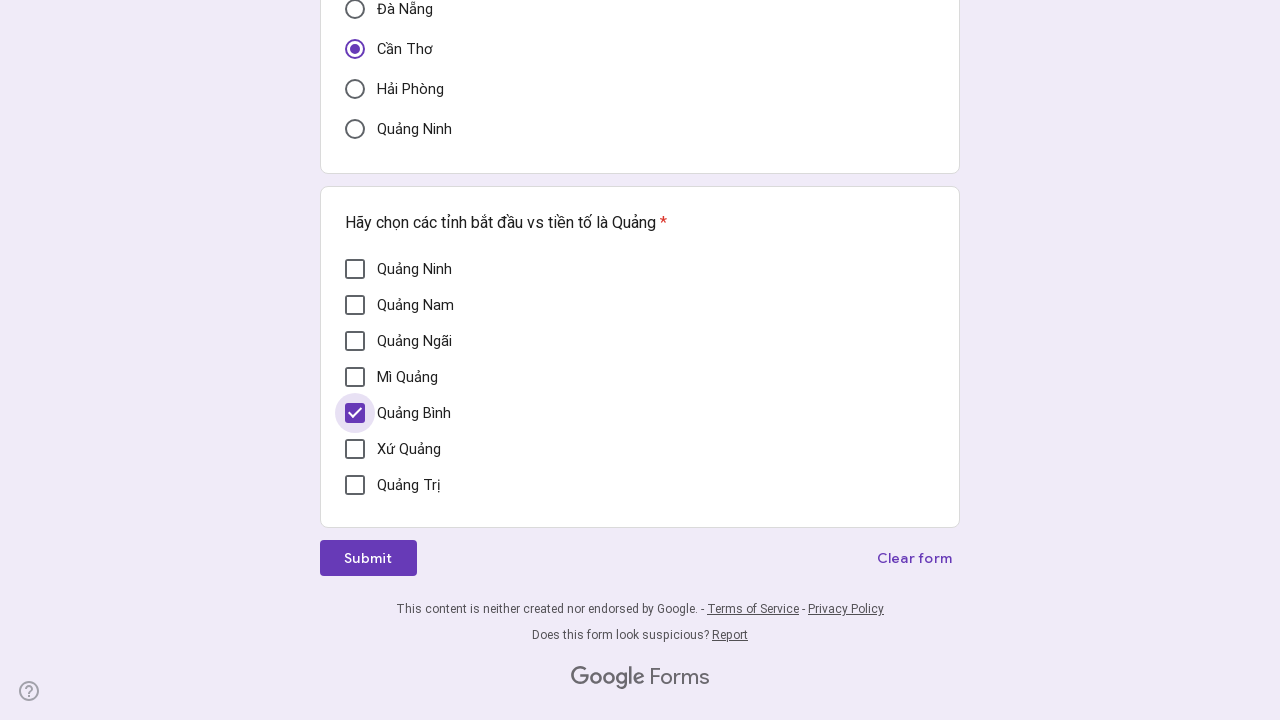